Tests dynamic dropdown functionality by selecting departure and arrival cities from interconnected dropdowns

Starting URL: https://rahulshettyacademy.com/dropdownsPractise/

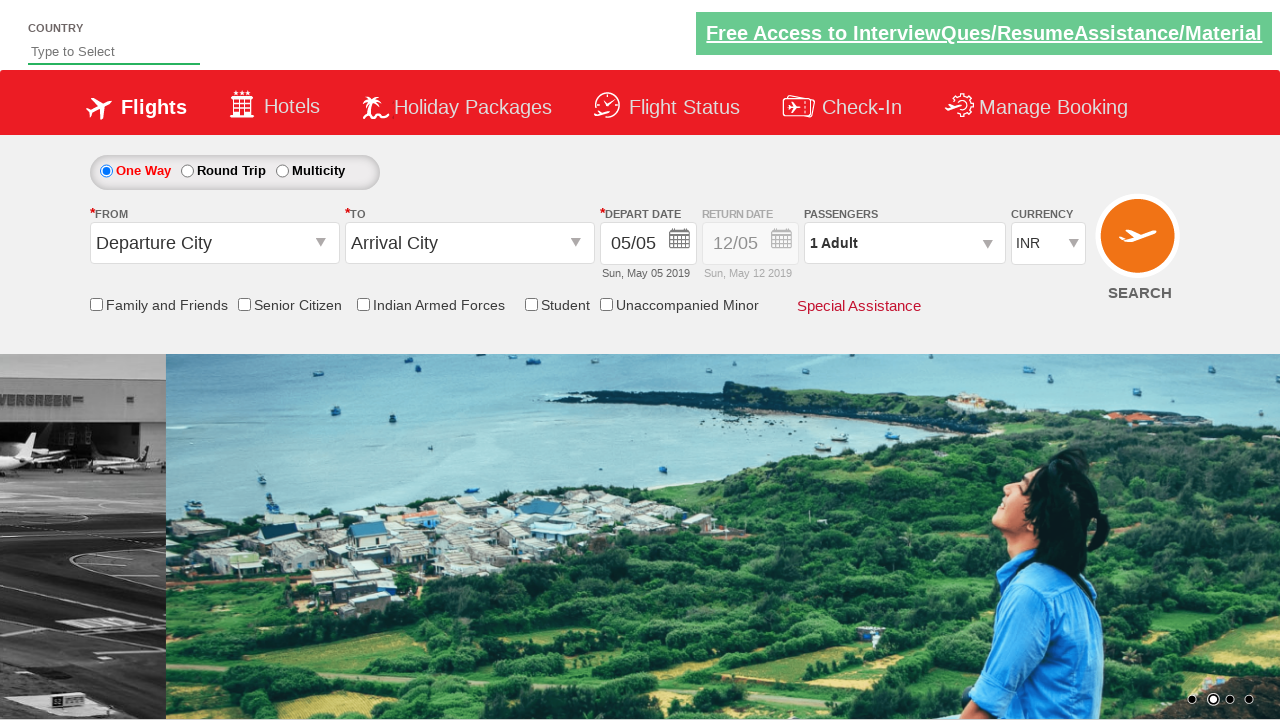

Clicked on departure city dropdown at (214, 243) on #ctl00_mainContent_ddl_originStation1_CTXT
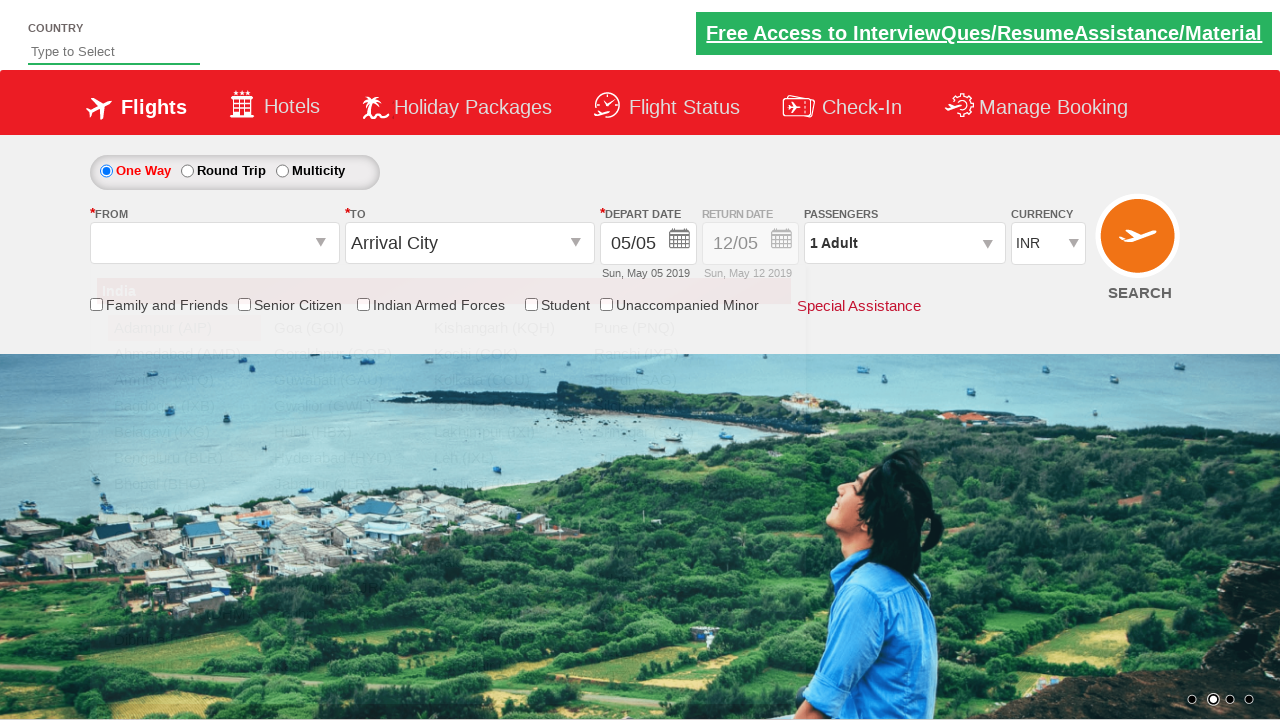

Selected BLR (Bengaluru) as departure city at (184, 458) on xpath=//a[@value='BLR']
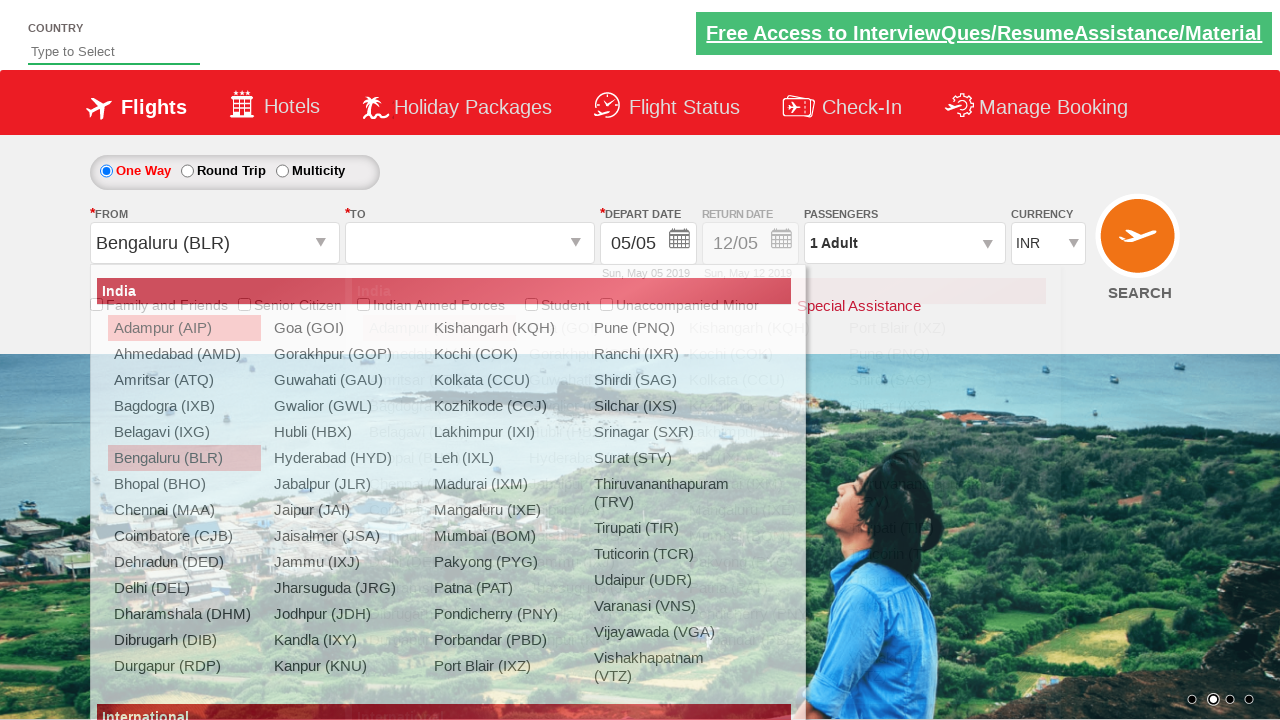

Waited for arrival dropdown to update
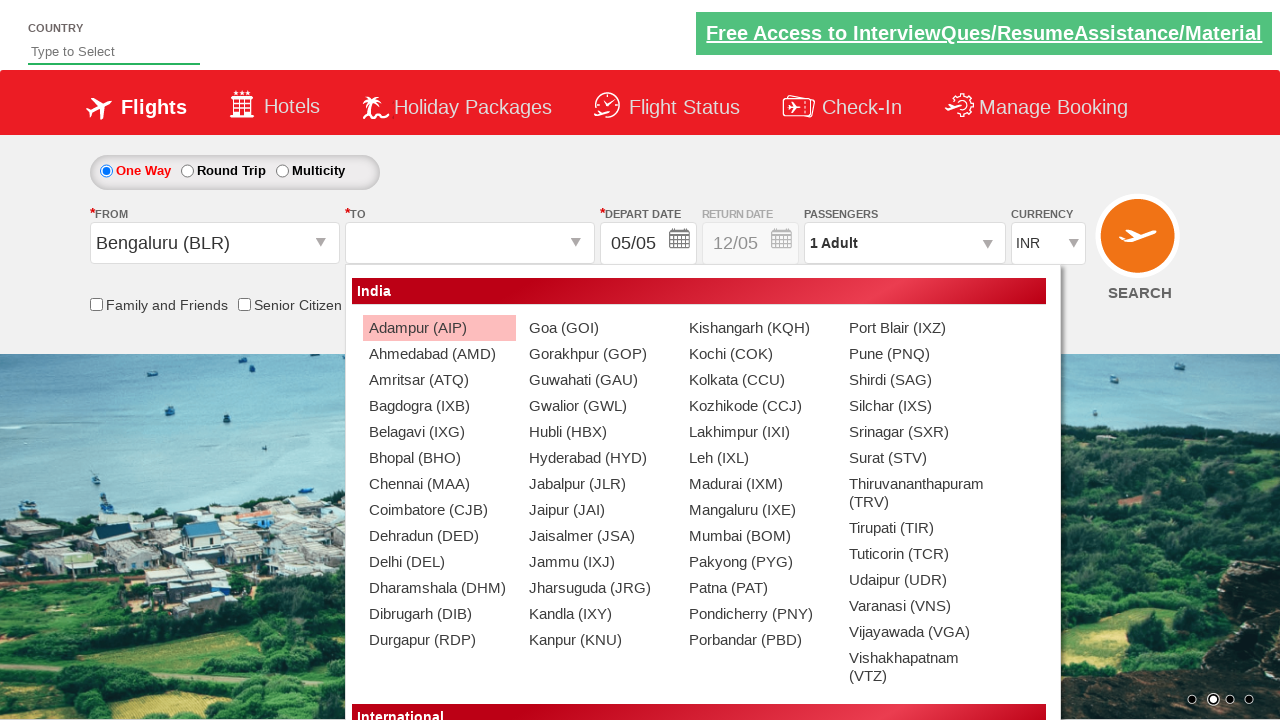

Selected MAA (Chennai) as arrival city from interconnected dropdown at (439, 484) on (//a[@value='MAA'])[2]
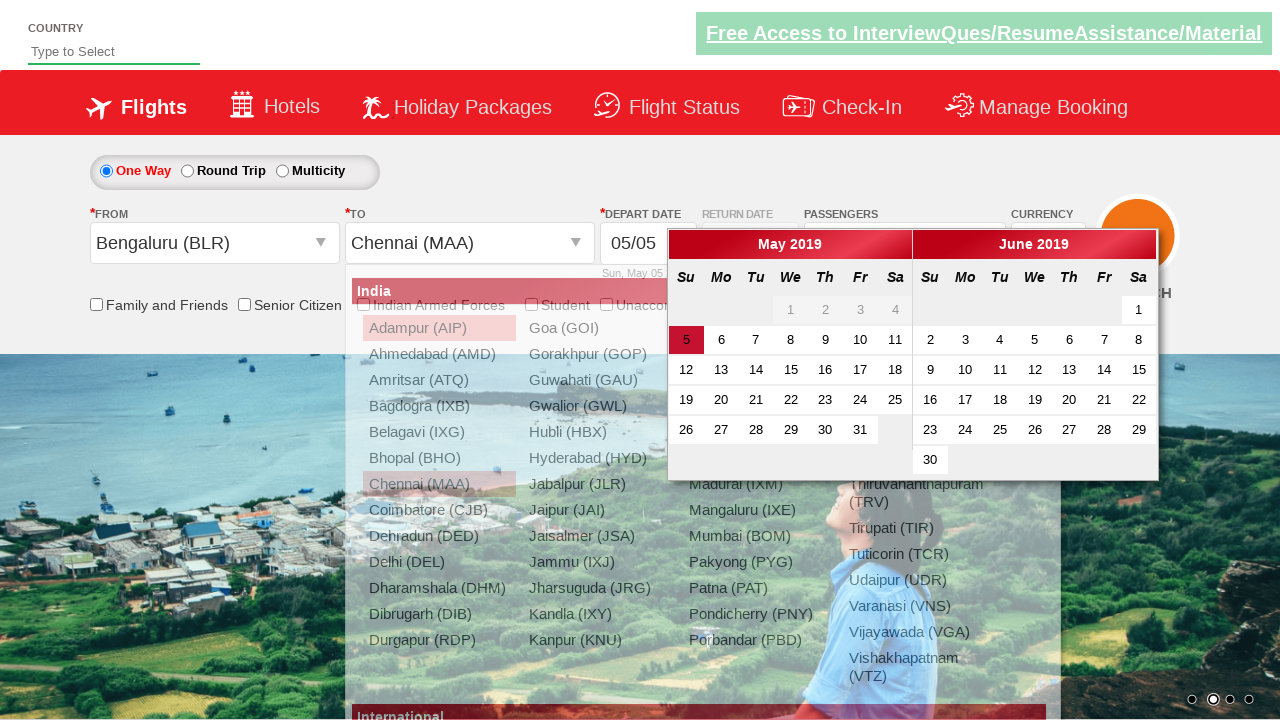

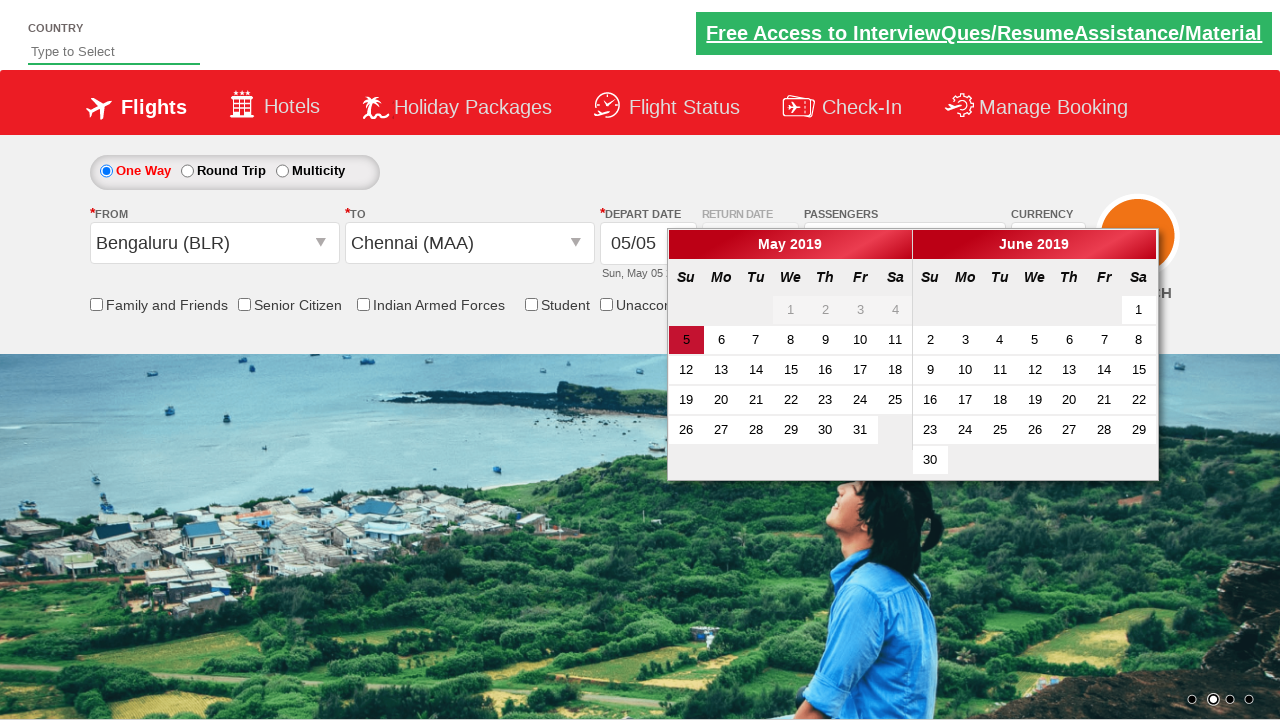